Solves a math captcha by calculating a value from an element on the page, entering the result, selecting a checkbox and radio button, then submitting the form

Starting URL: http://suninjuly.github.io/math.html

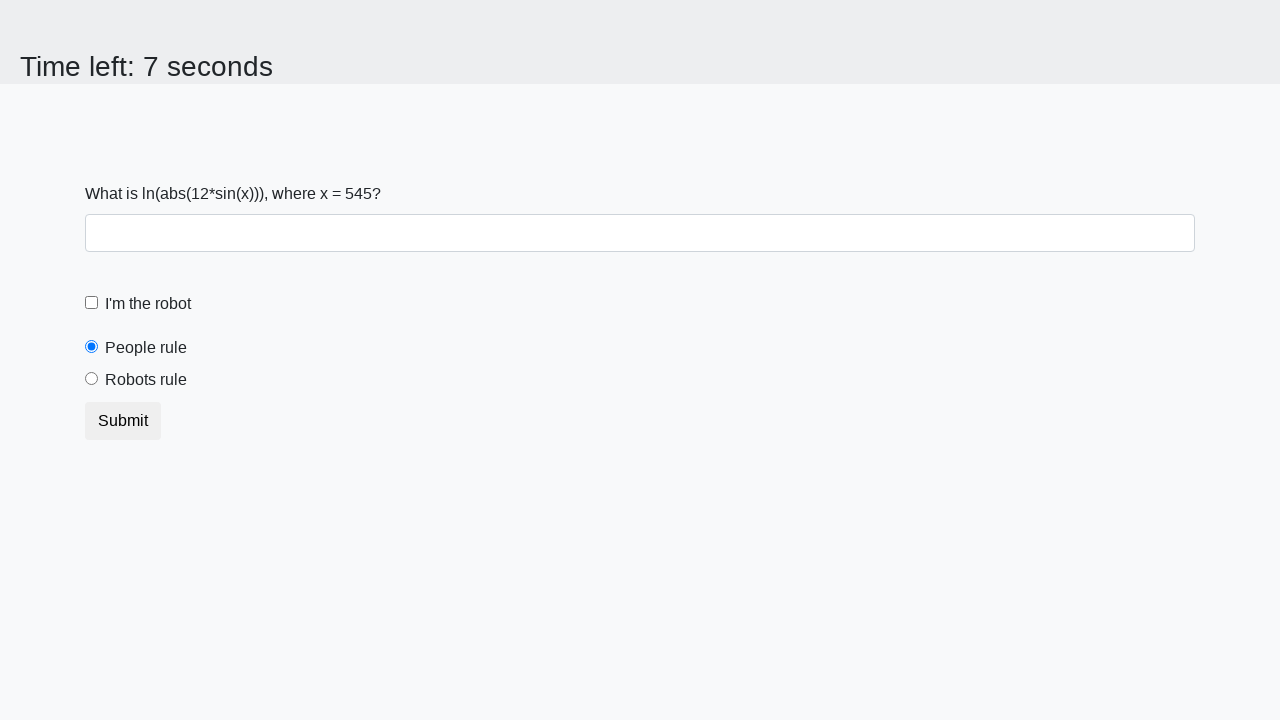

Located the input value element
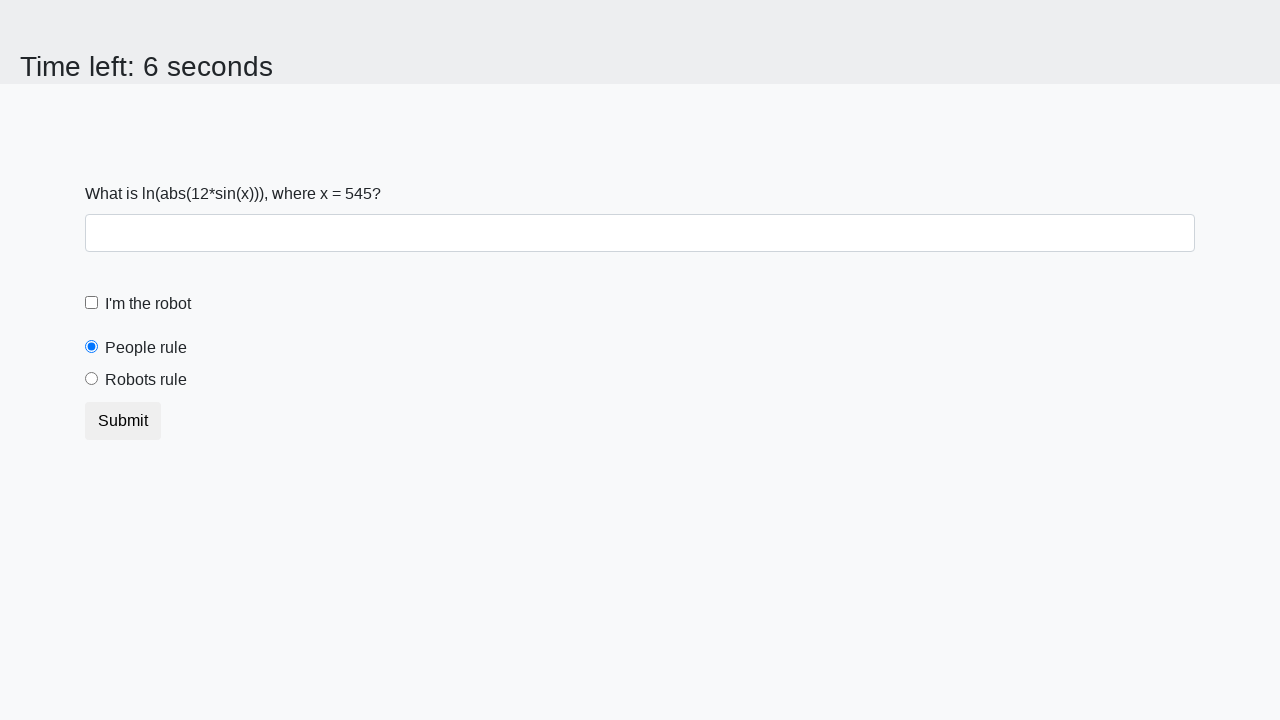

Extracted x value from element: 545
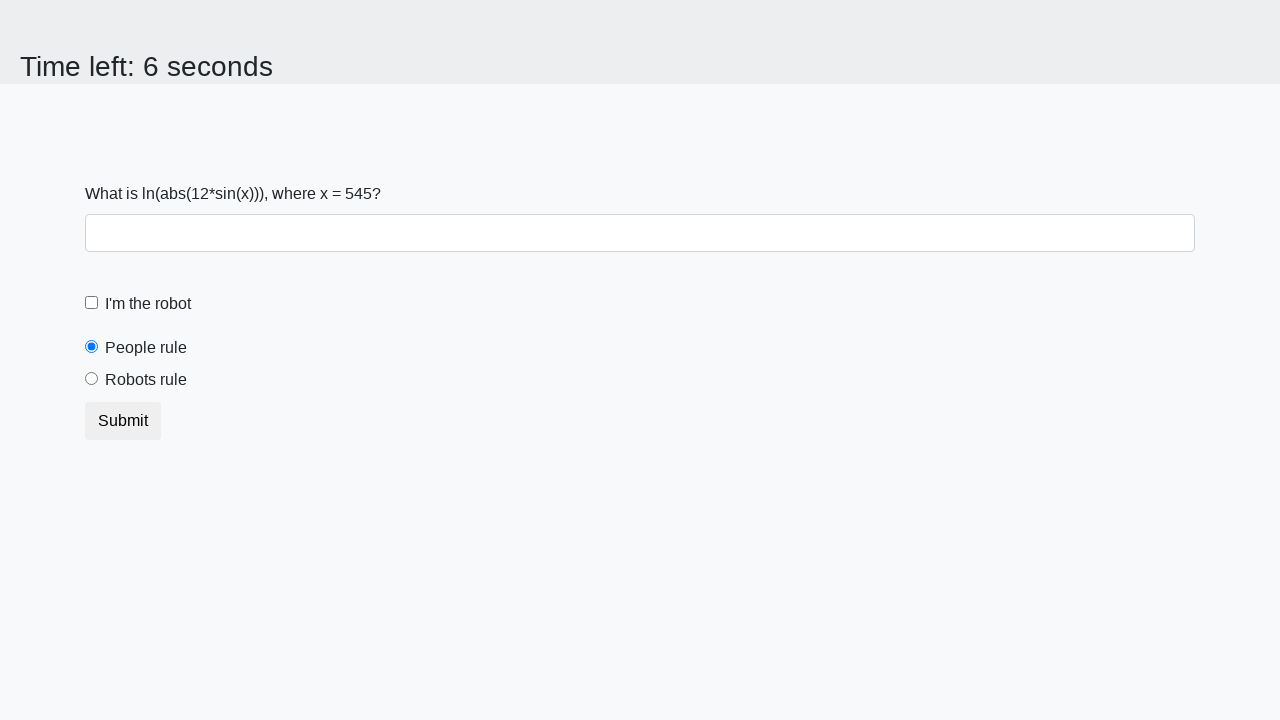

Calculated result: 2.482705506052213
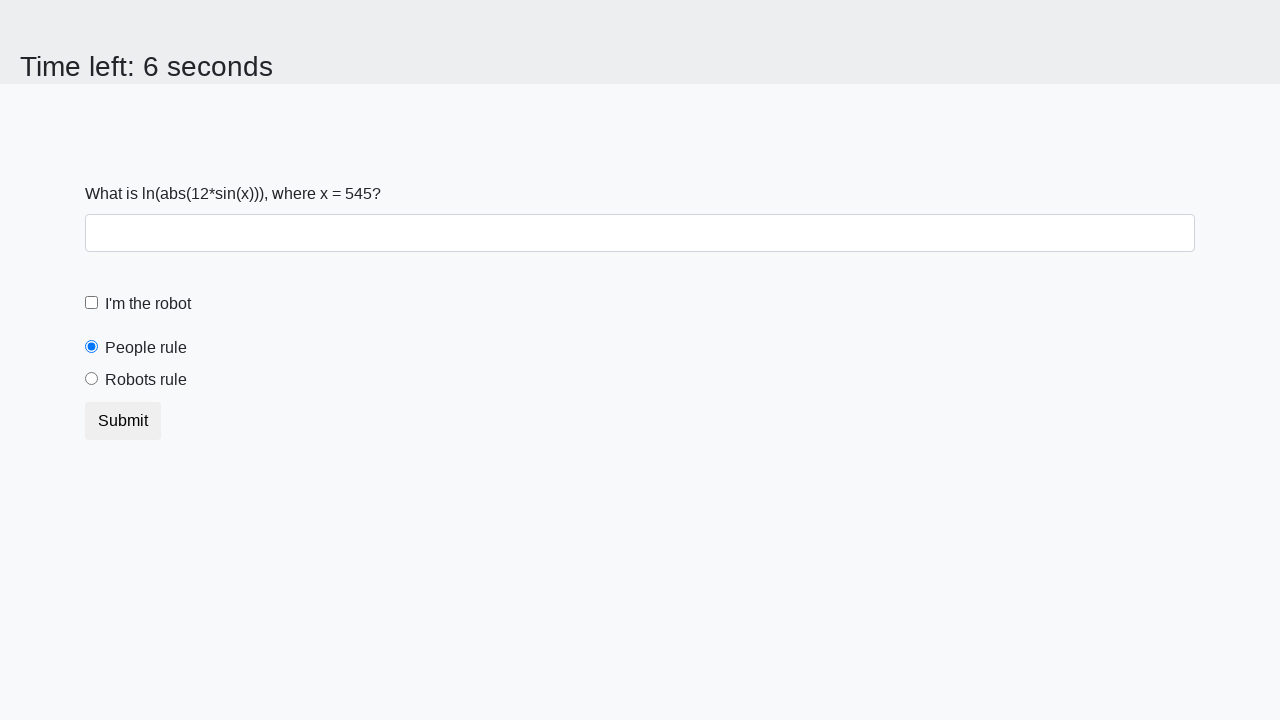

Entered calculated answer into form on #answer
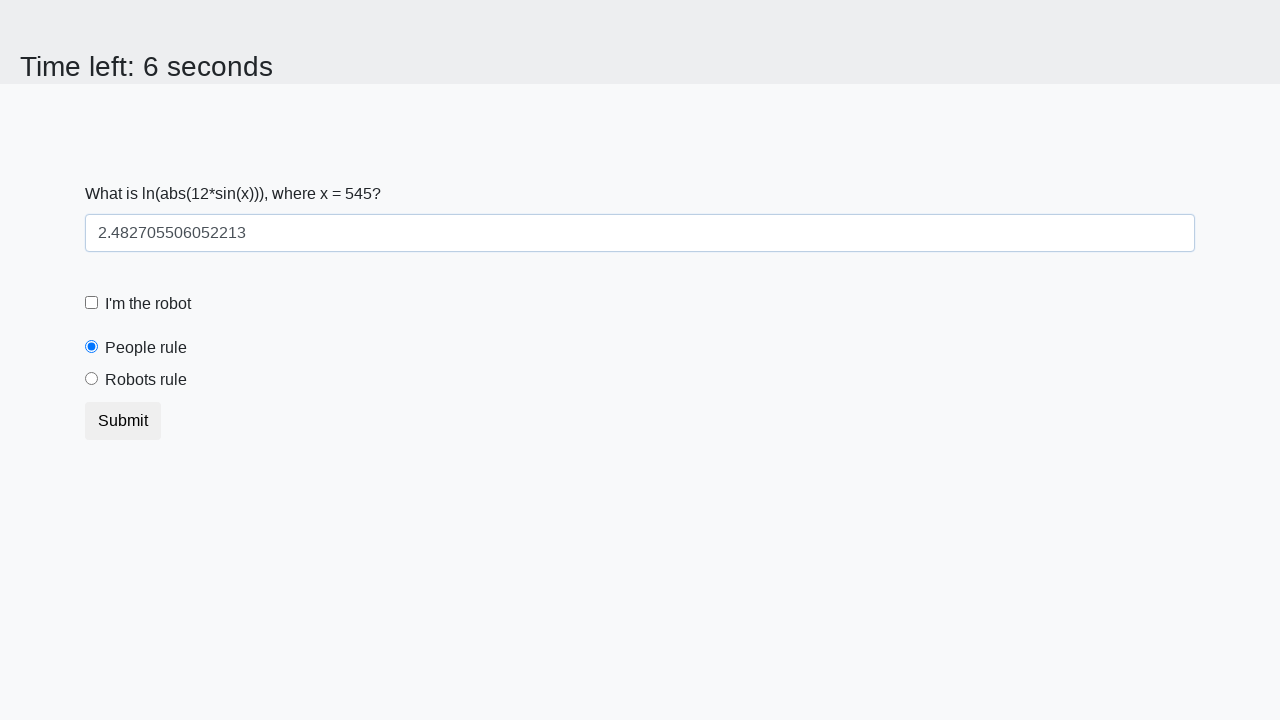

Checked the checkbox at (92, 303) on div > input[type='checkbox']
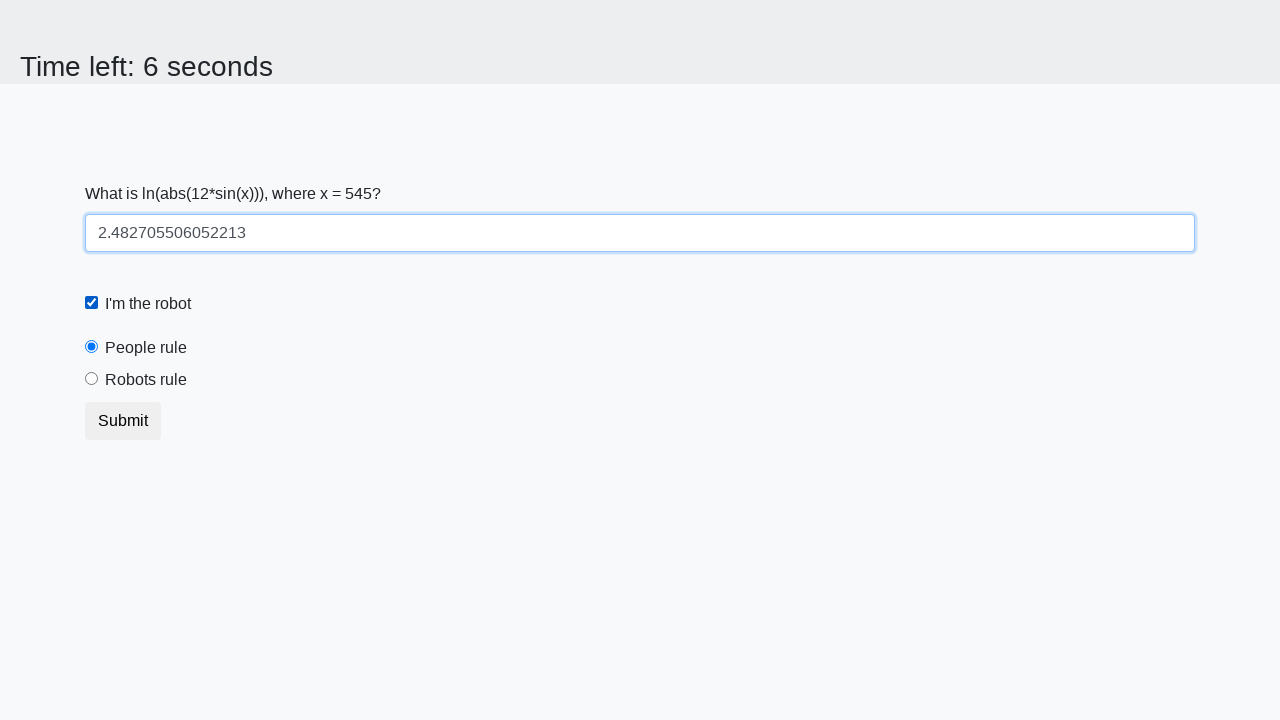

Selected the robotsRule radio button at (146, 380) on [for='robotsRule']
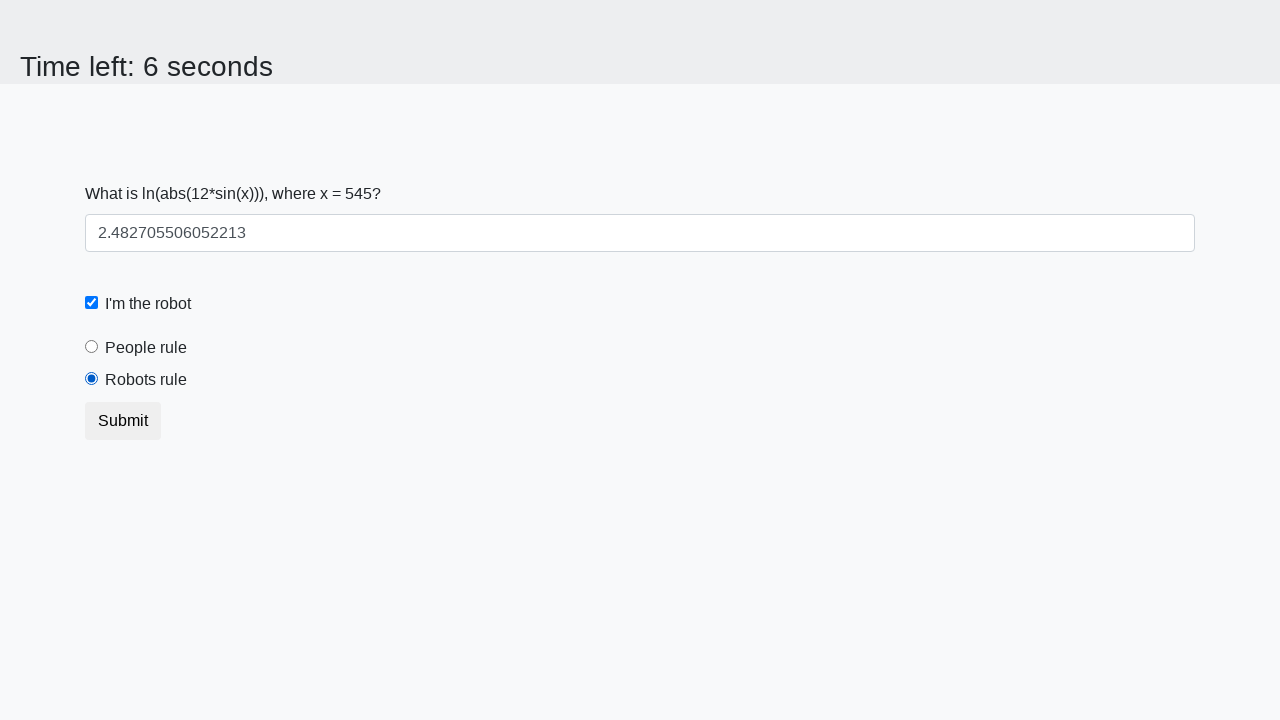

Clicked submit button to complete the form at (123, 421) on button.btn[type='submit']
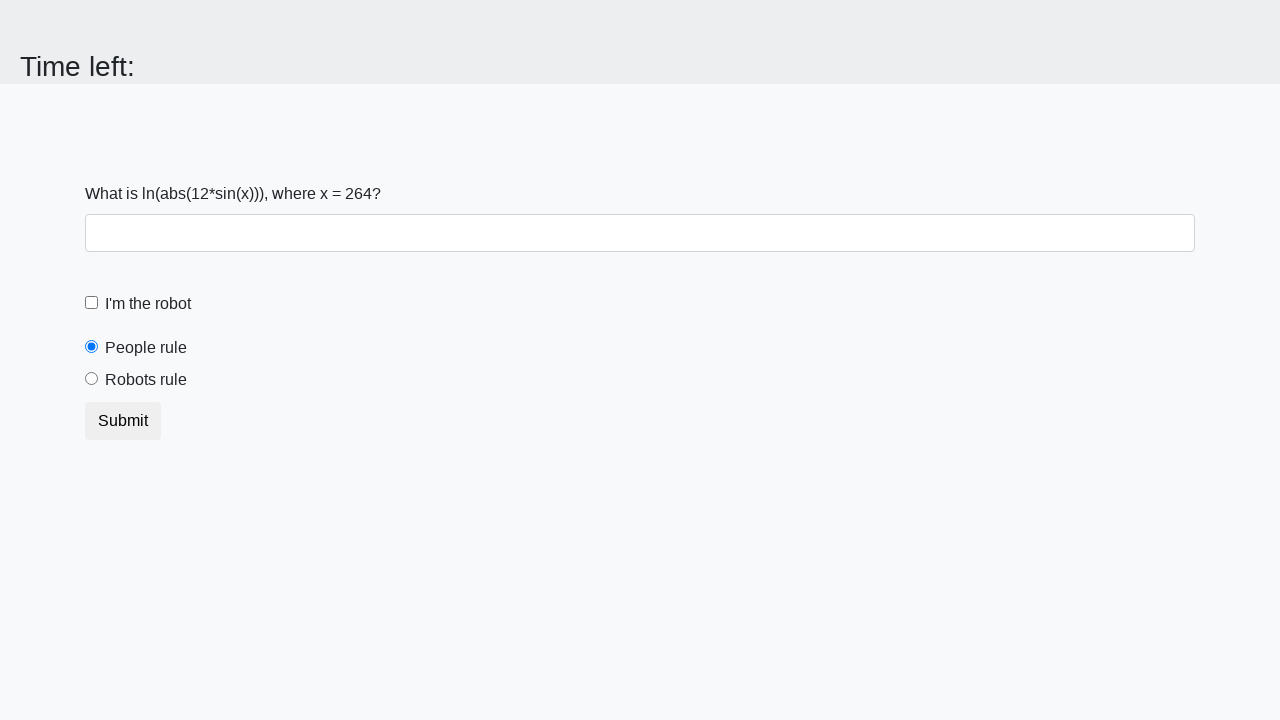

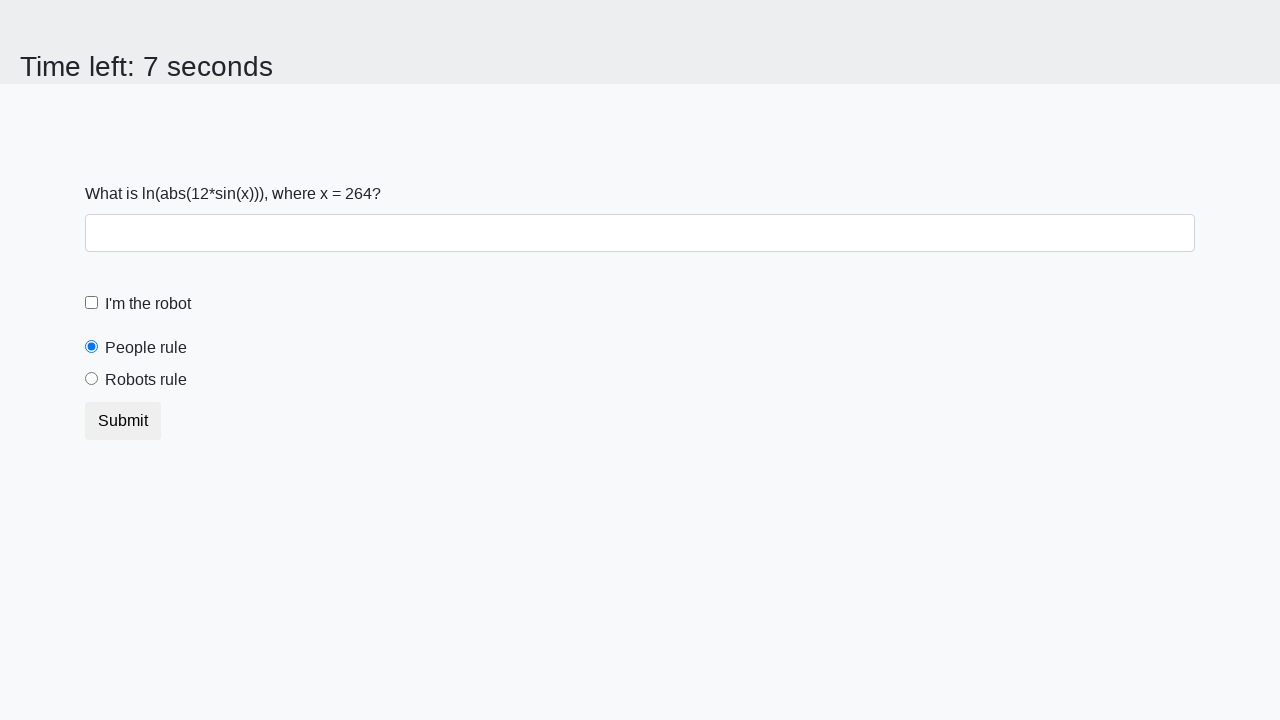